Finds an element by its name attribute and retrieves its id and value attributes

Starting URL: https://acctabootcamp.github.io/site/examples/locators

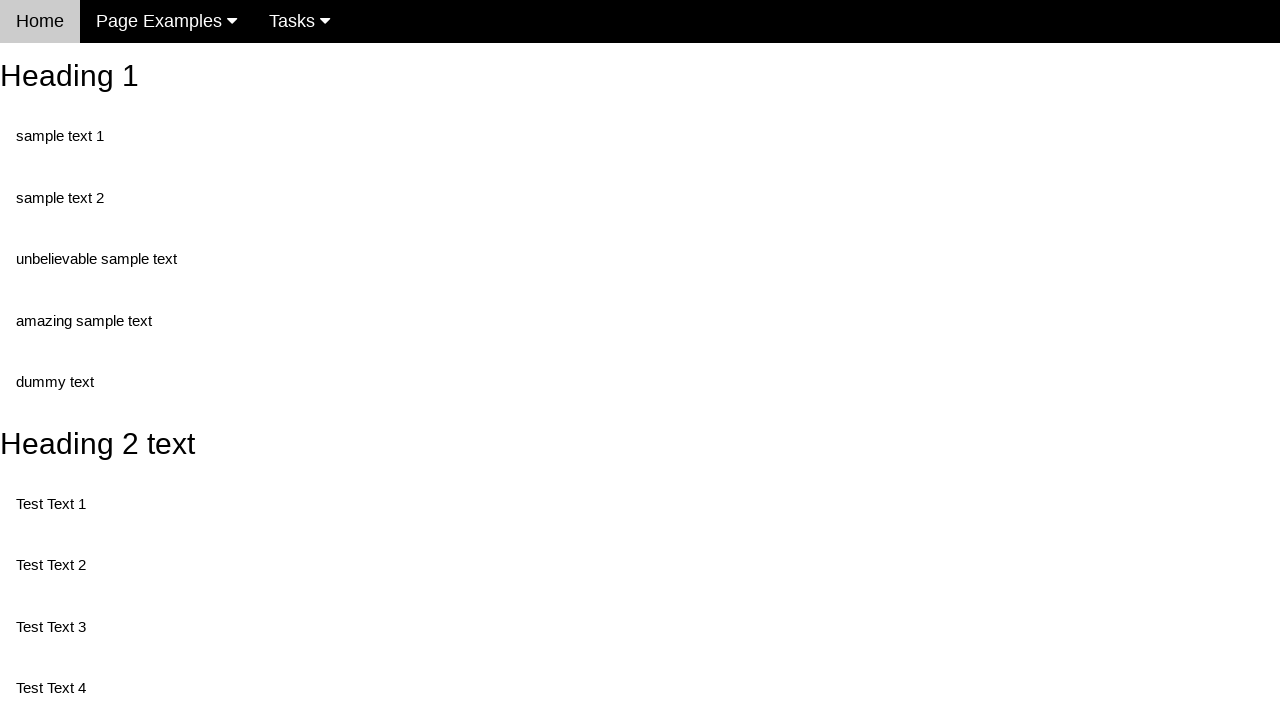

Navigated to locators example page
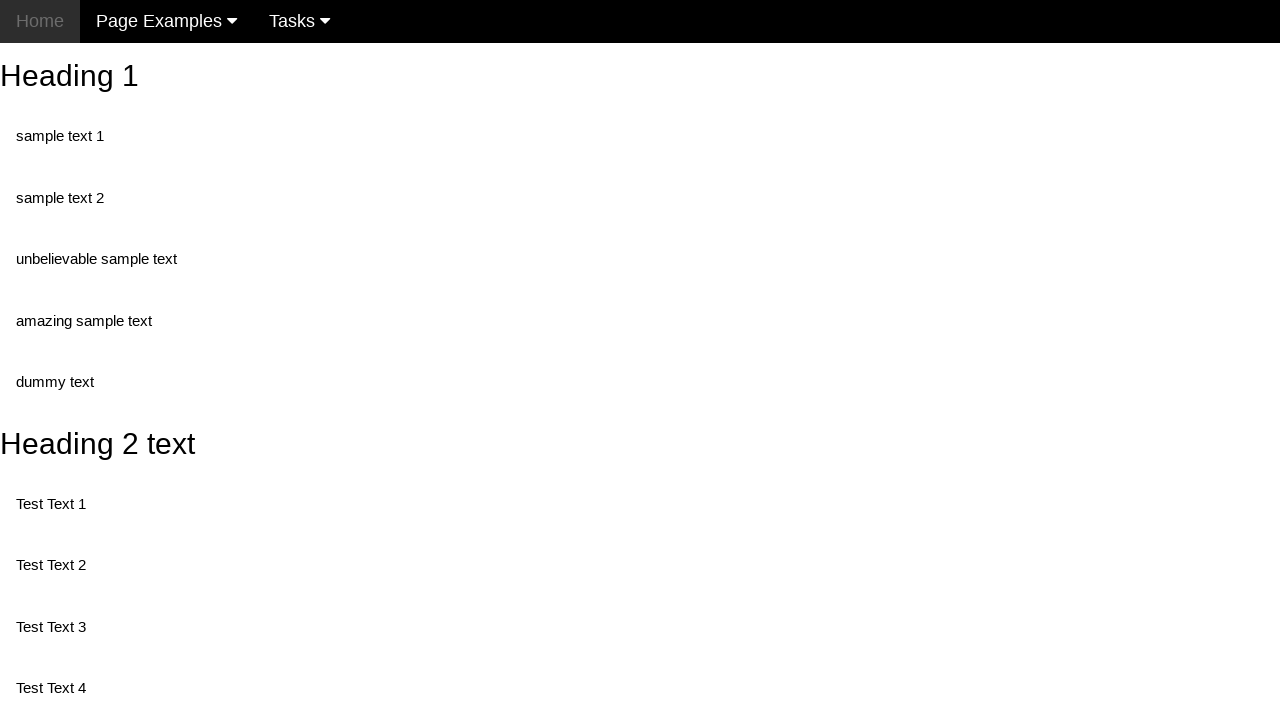

Located element with name 'randomButton2'
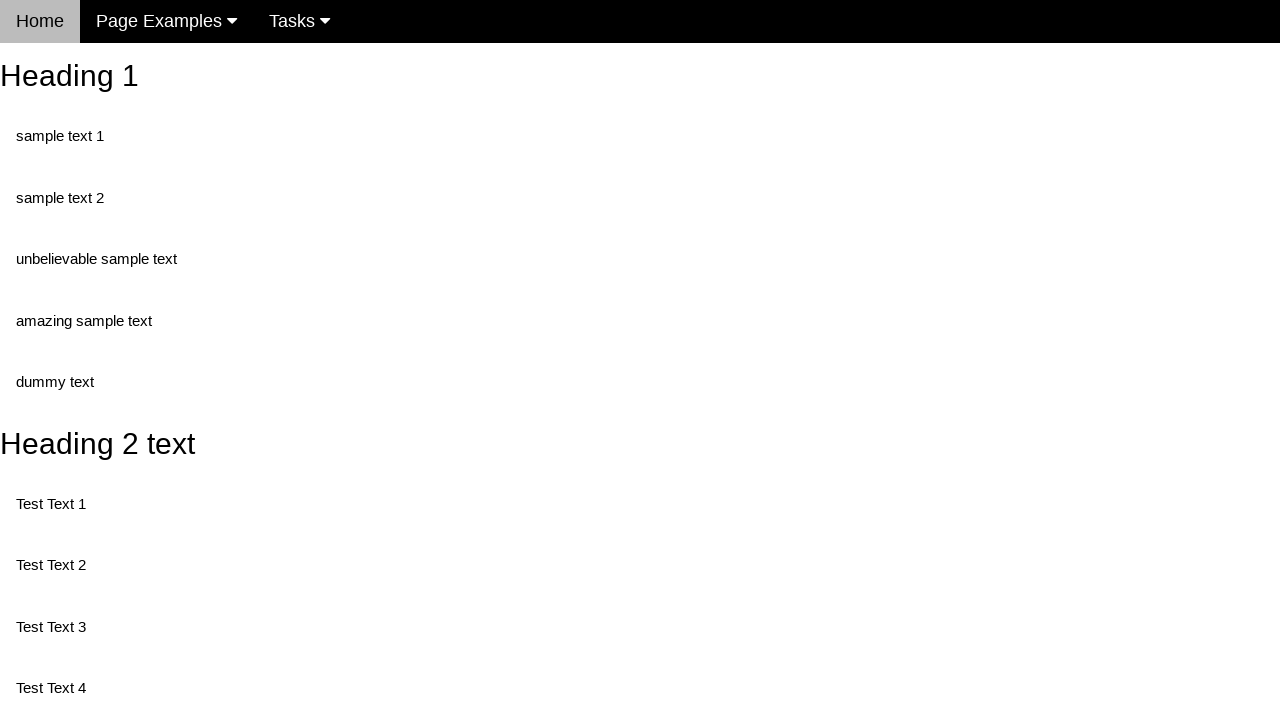

Retrieved value attribute from element
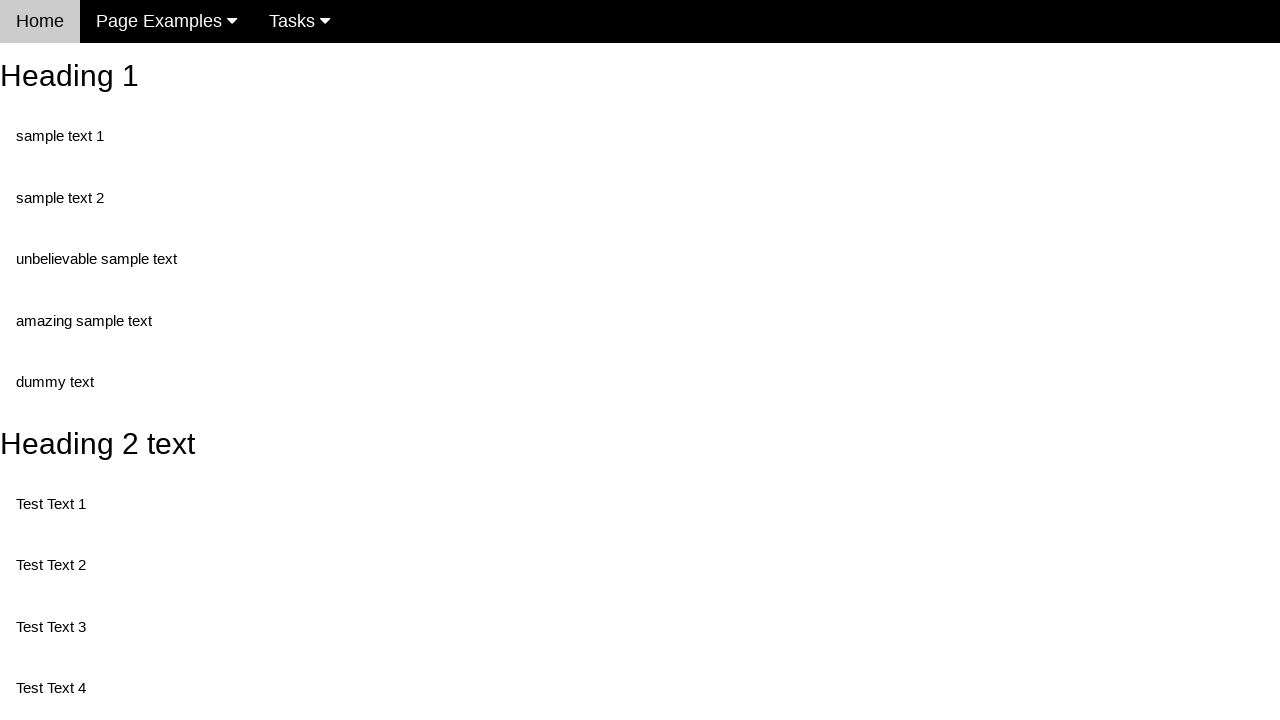

Retrieved id attribute from element
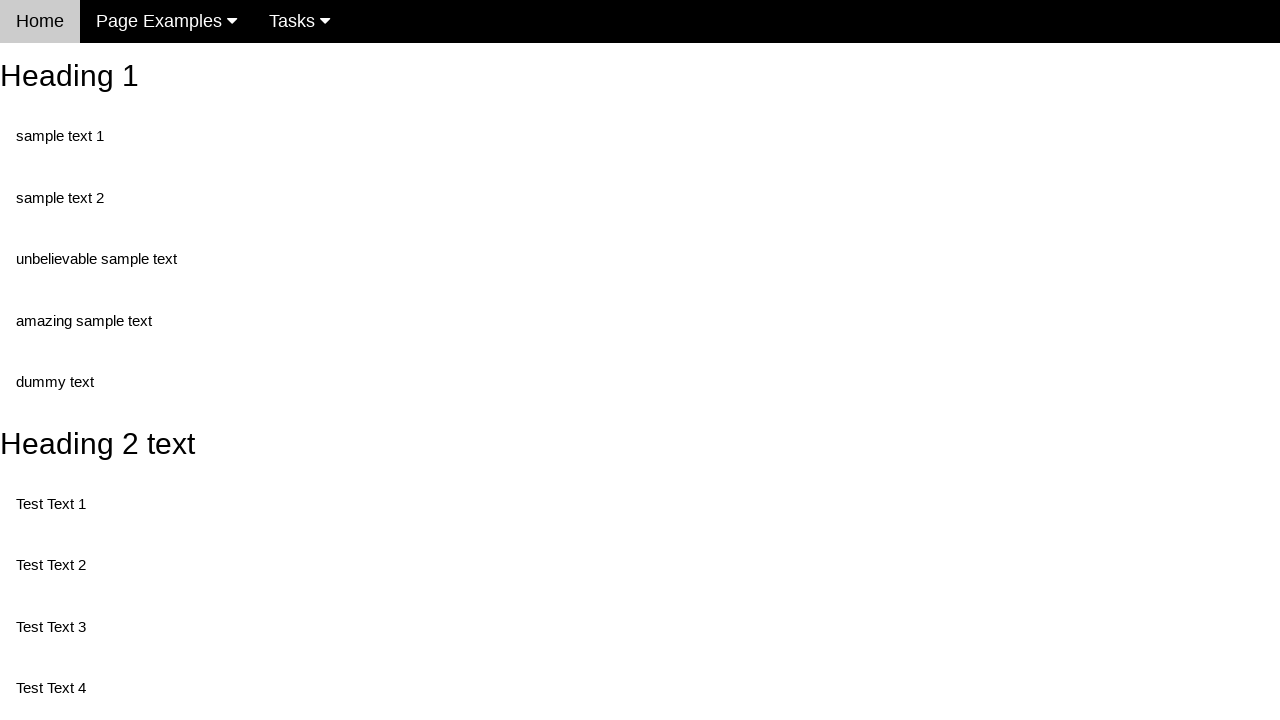

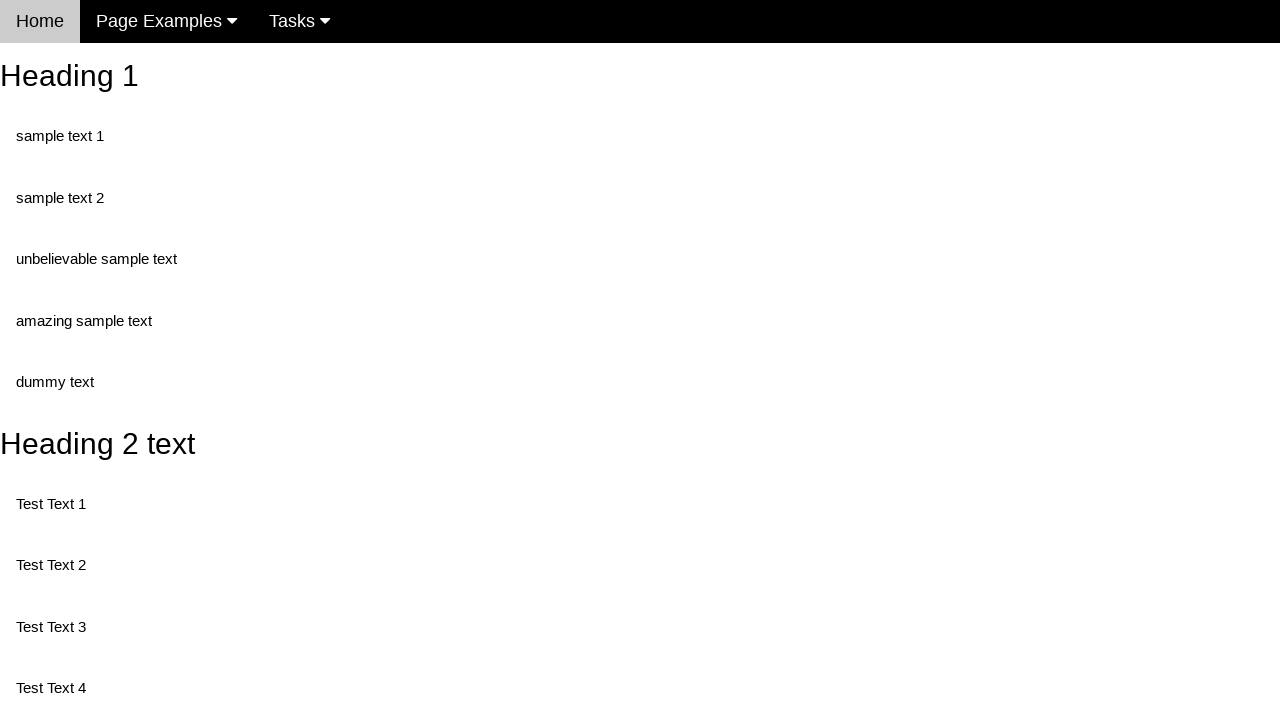